Tests file upload functionality by navigating to the file upload page, selecting a file, and submitting the upload form.

Starting URL: https://the-internet.herokuapp.com/

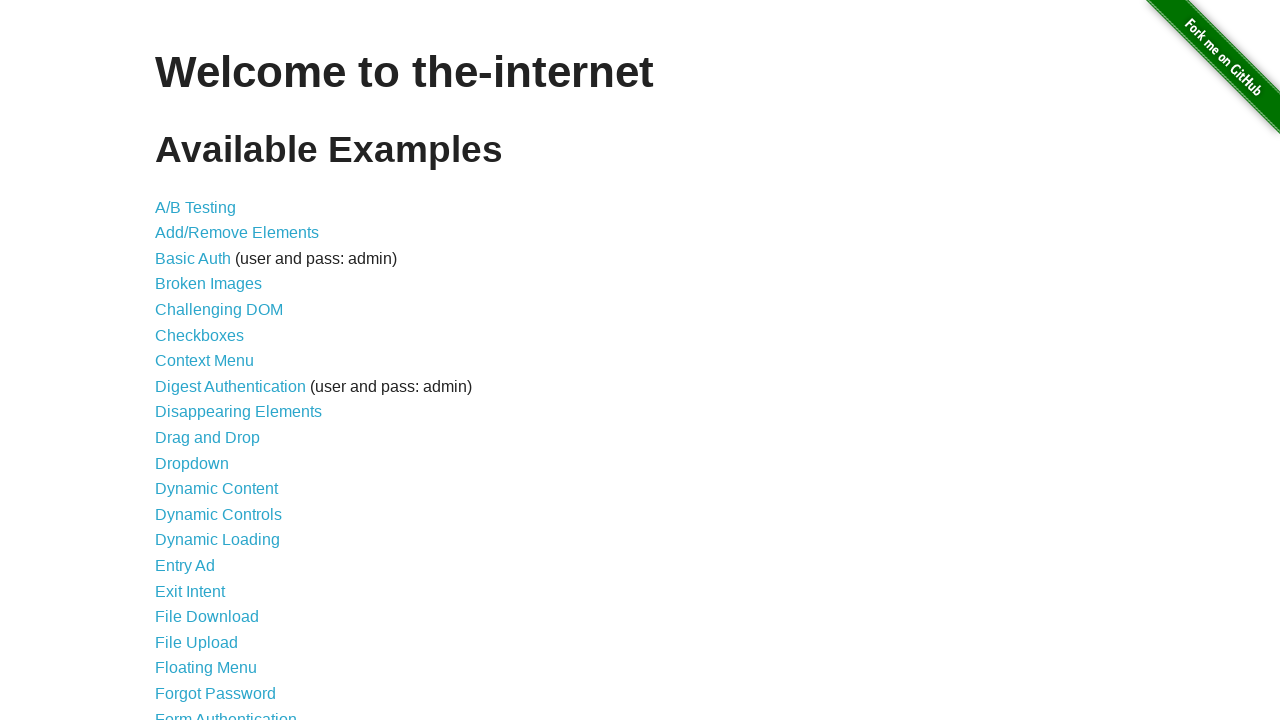

Clicked on 'File Upload' link at (196, 642) on a:text('File Upload')
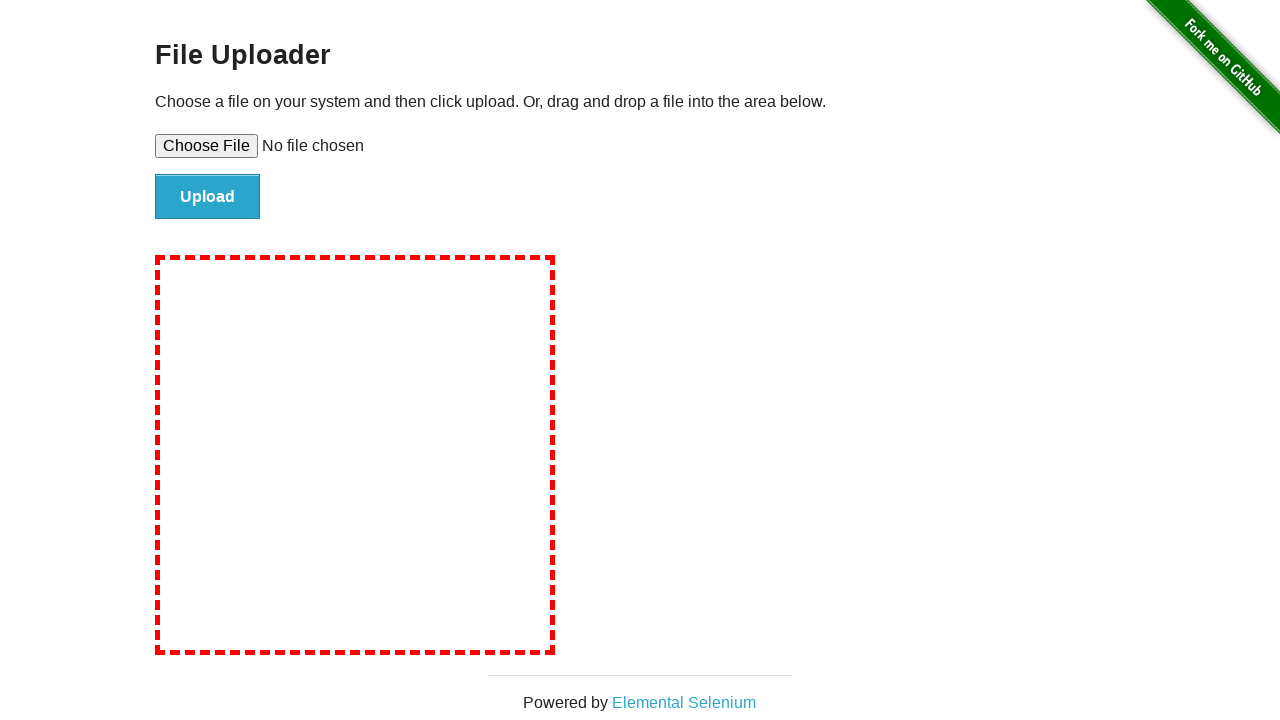

File upload page loaded and element #file-upload is visible
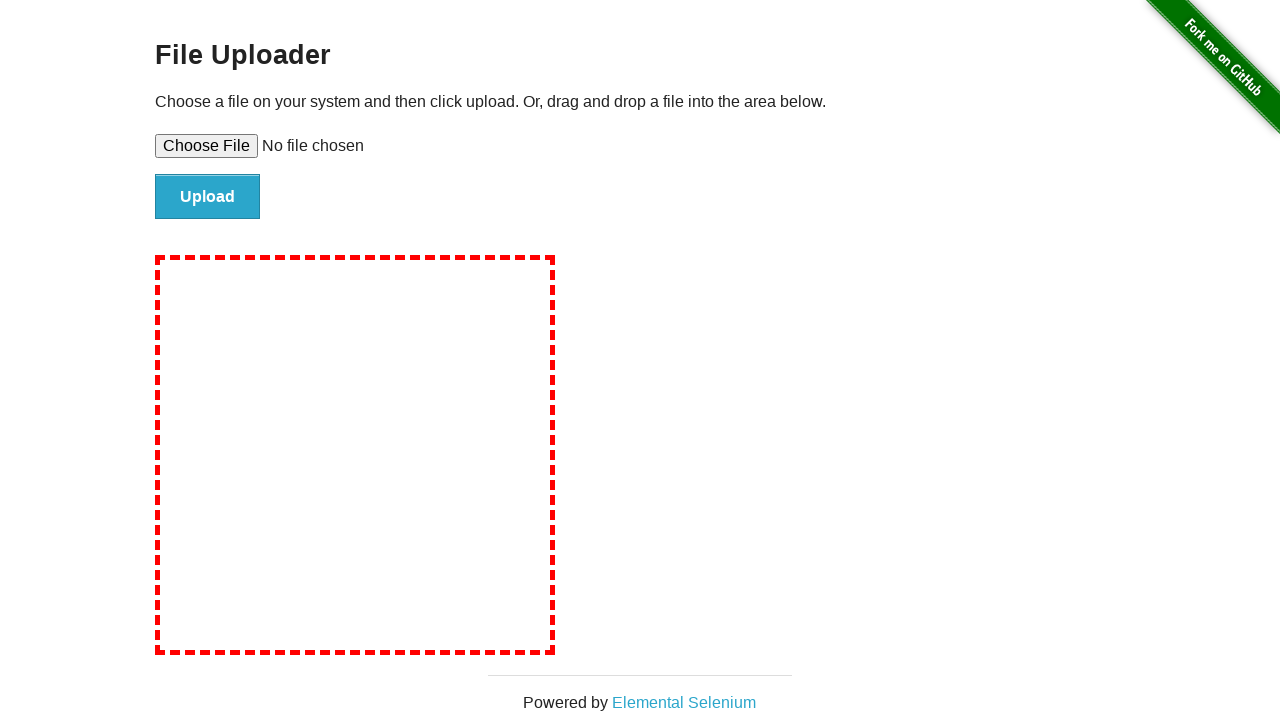

Created temporary test file for upload
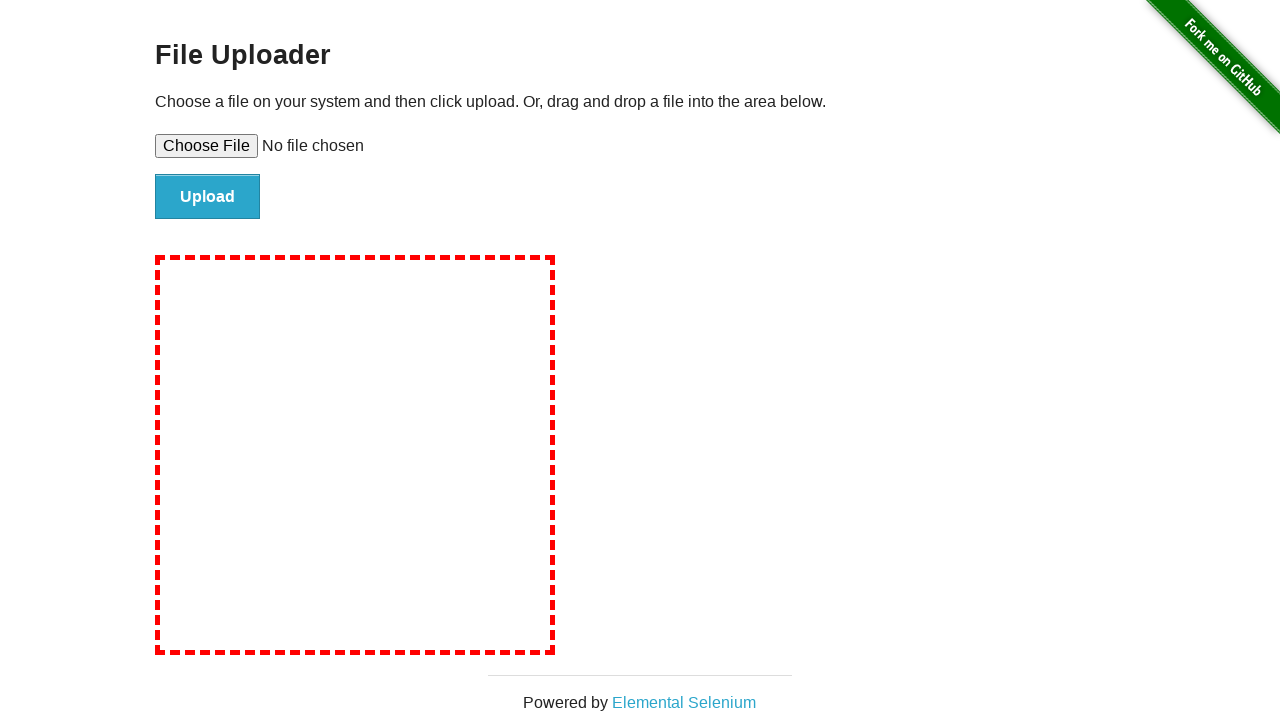

Selected file for upload
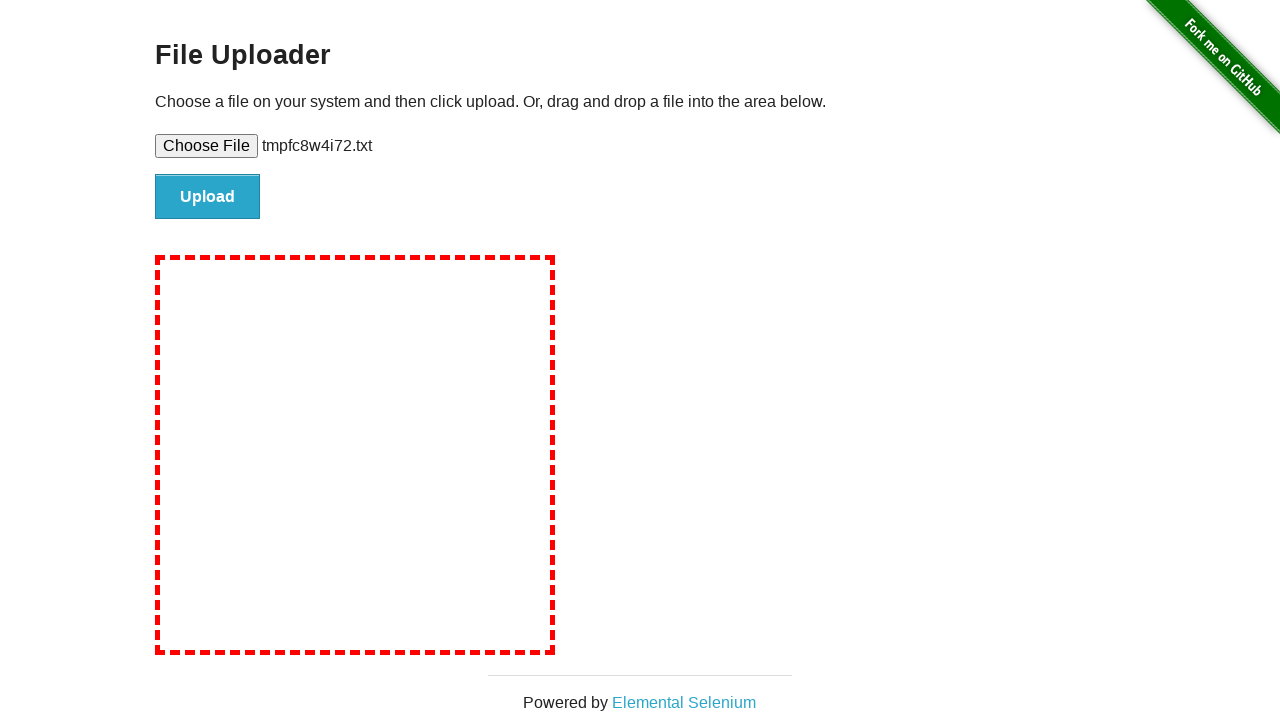

Clicked submit button to upload file at (208, 197) on #file-submit
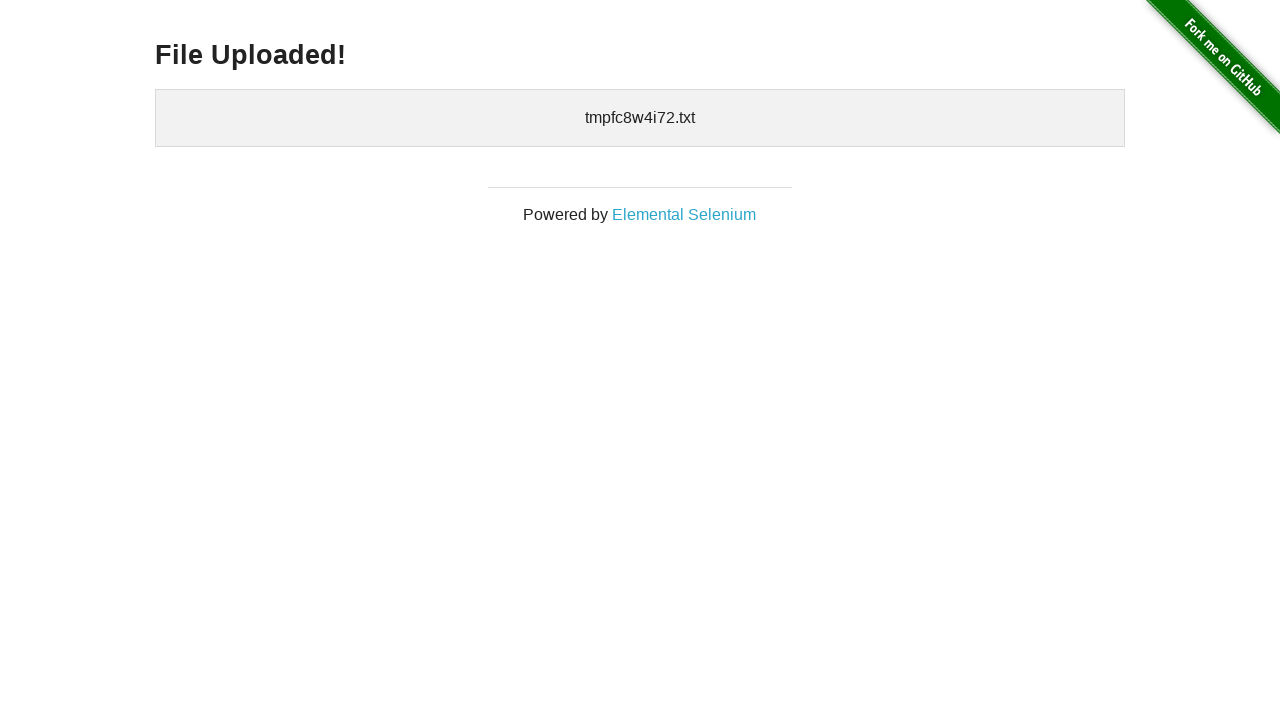

File upload completed and confirmation element #uploaded-files is visible
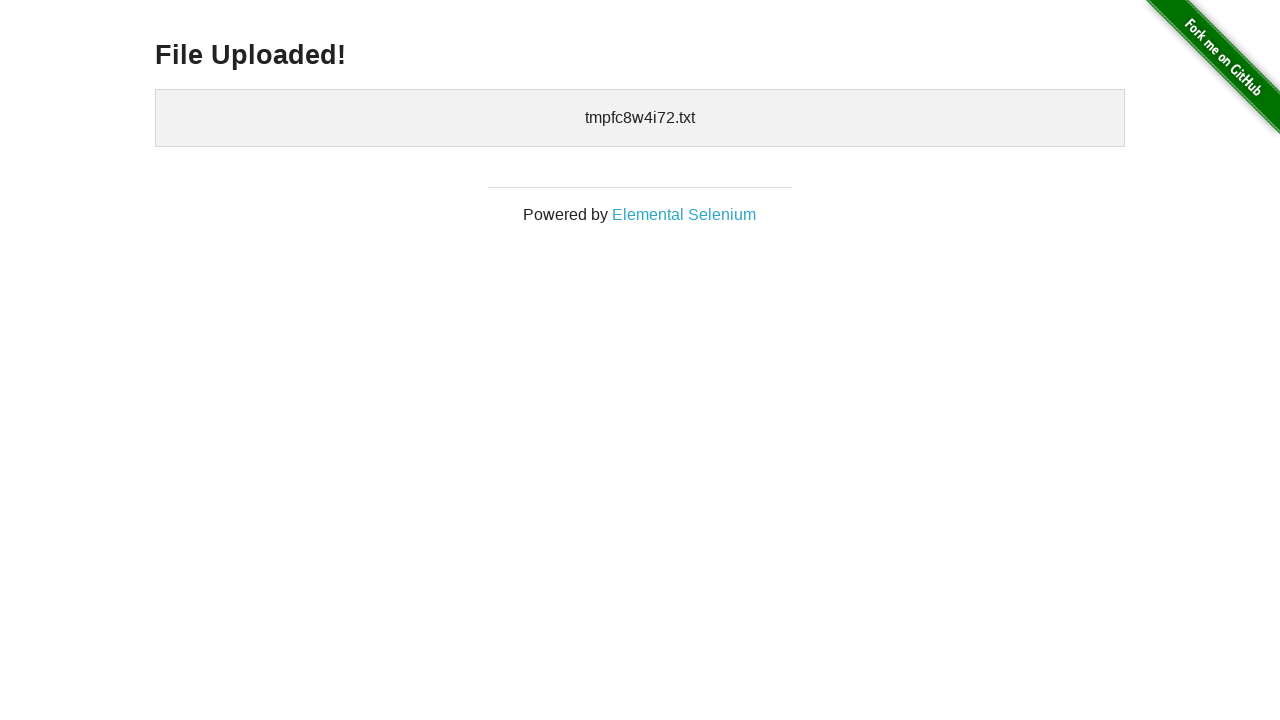

Cleaned up temporary test file
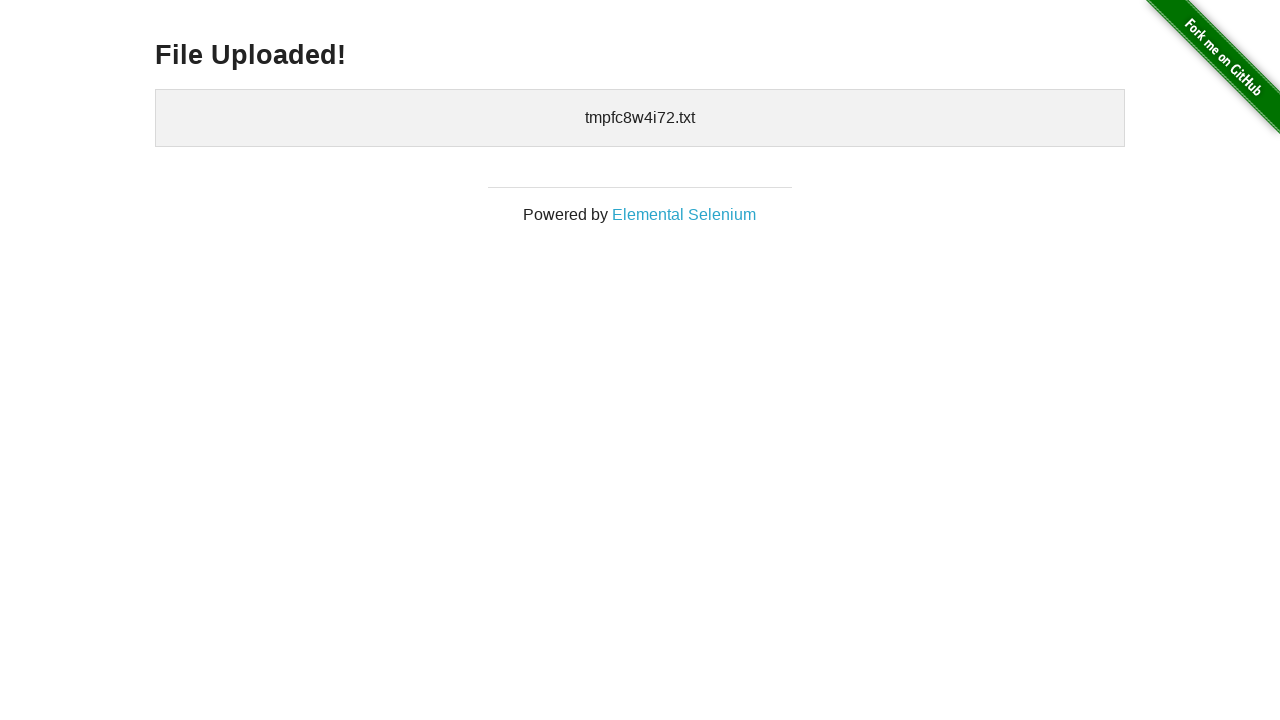

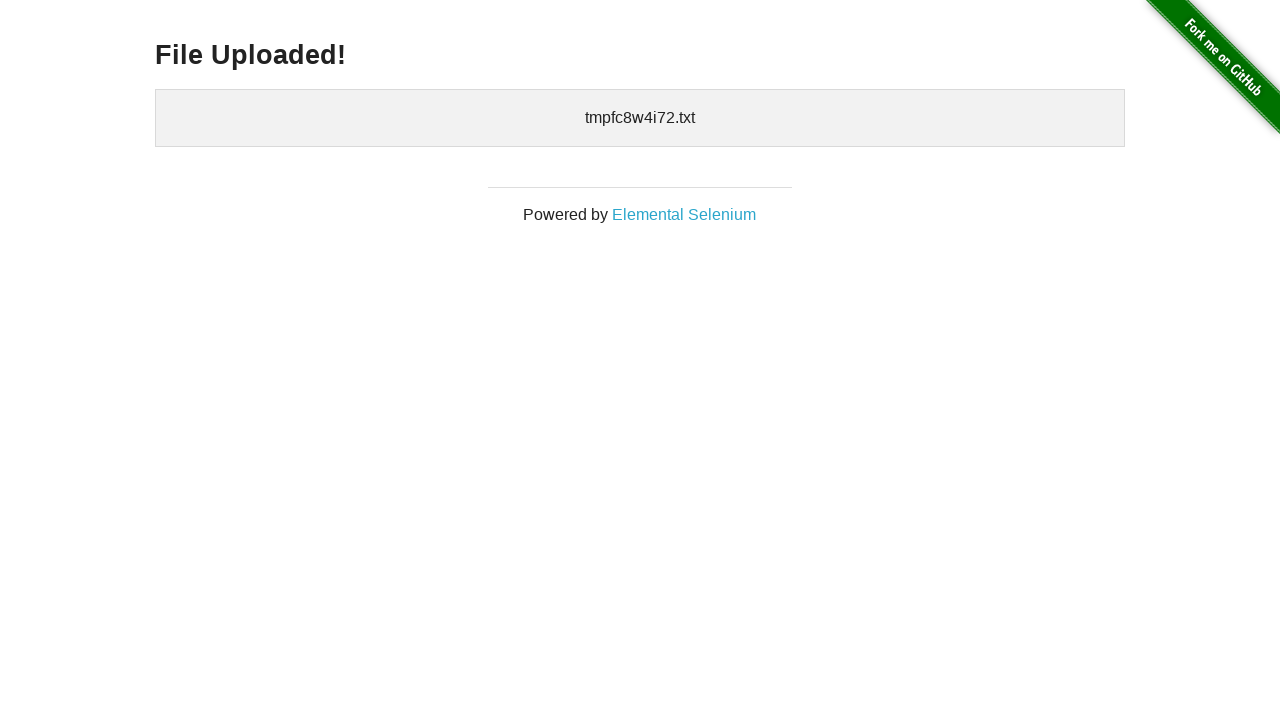